Navigates to a Huanqiu (Global Times) military news article page and waits for the content to load.

Starting URL: https://mil.huanqiu.com/article/40noKOLRHtB

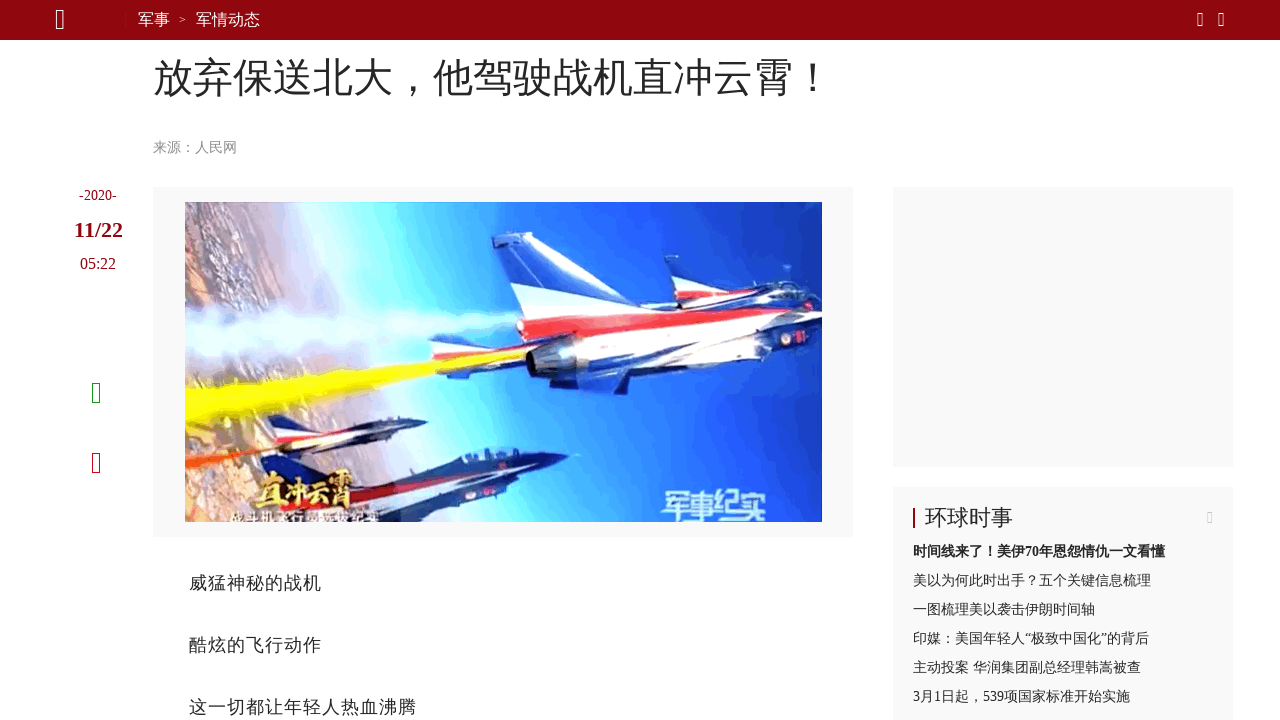

Waited for DOM content to load on Huanqiu military news article page
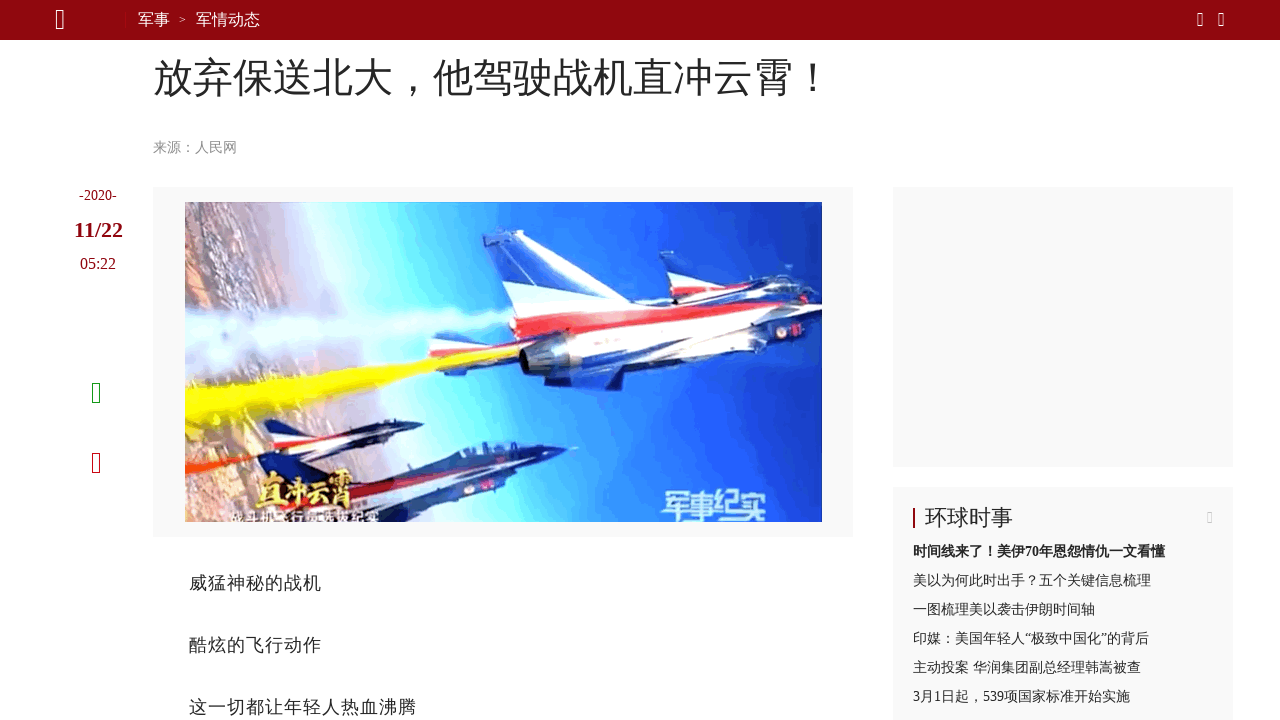

Verified article content is present on the page
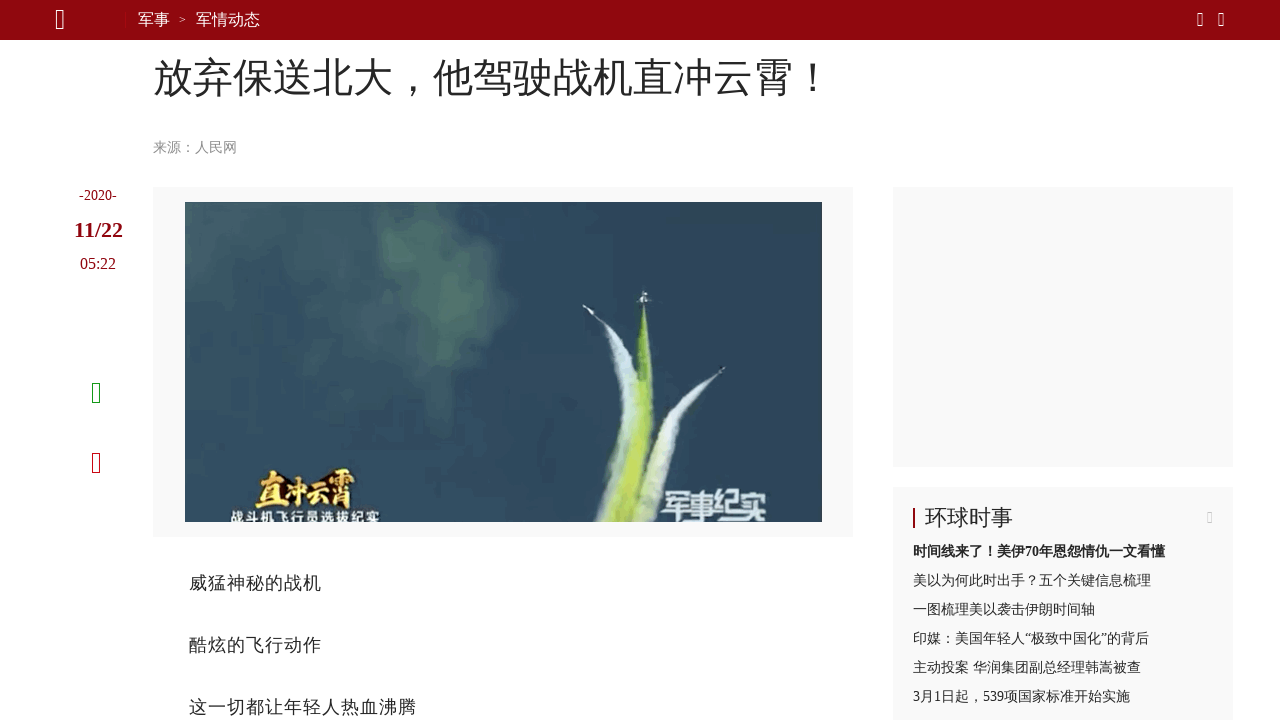

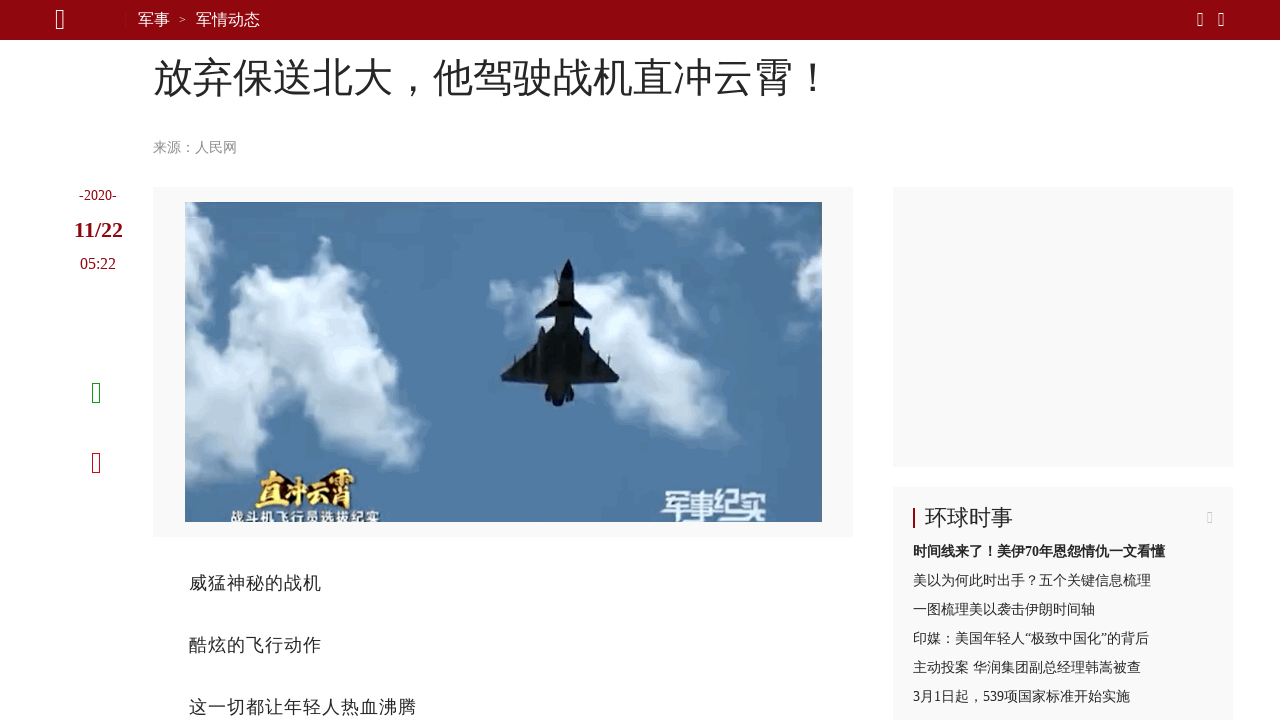